Tests pagination functionality on a web table by navigating through pages, clicking checkboxes on different pages, and interacting with a dynamic start/stop button that changes state after being clicked.

Starting URL: https://testautomationpractice.blogspot.com/

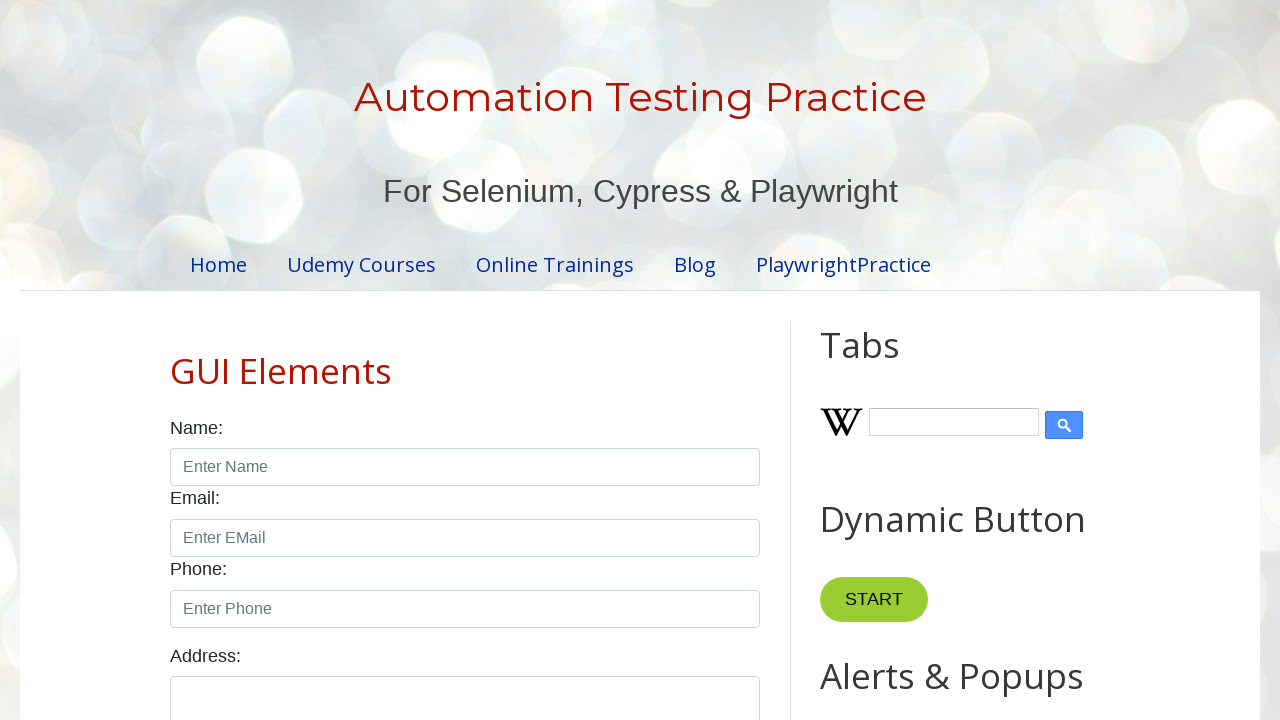

Scrolled down by one window height to reach pagination table
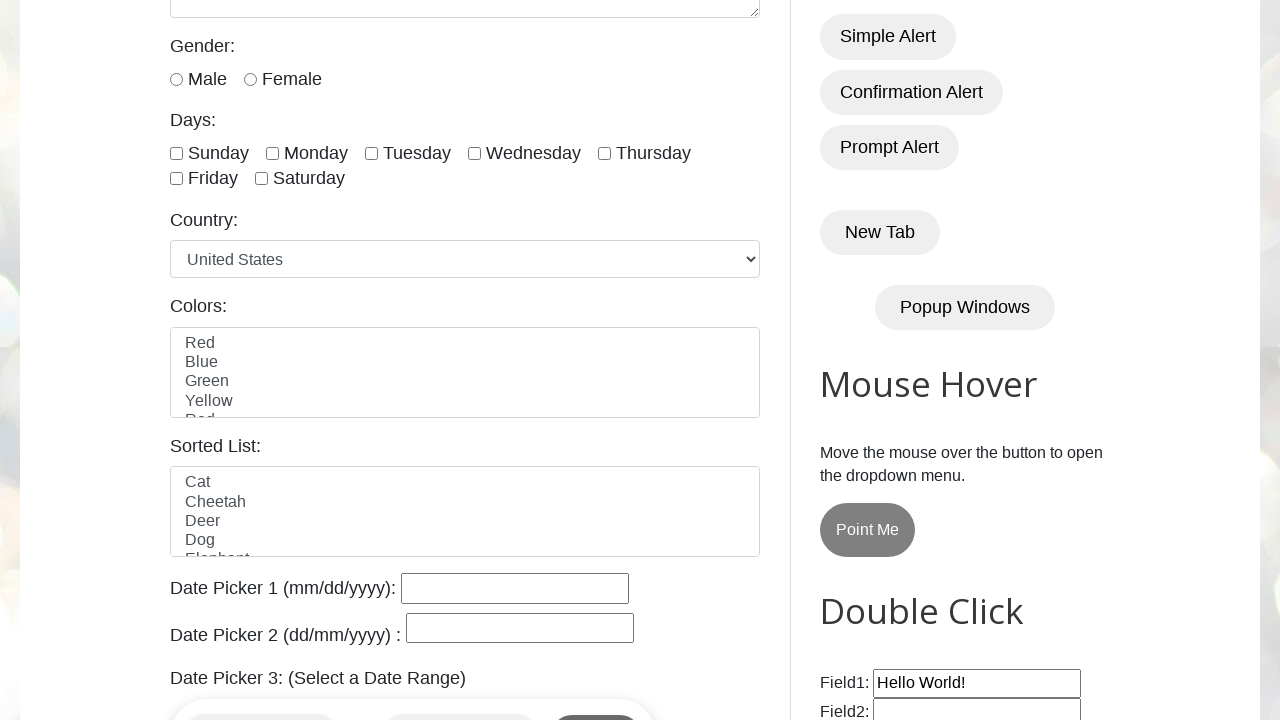

Waited 1 second for page content to settle
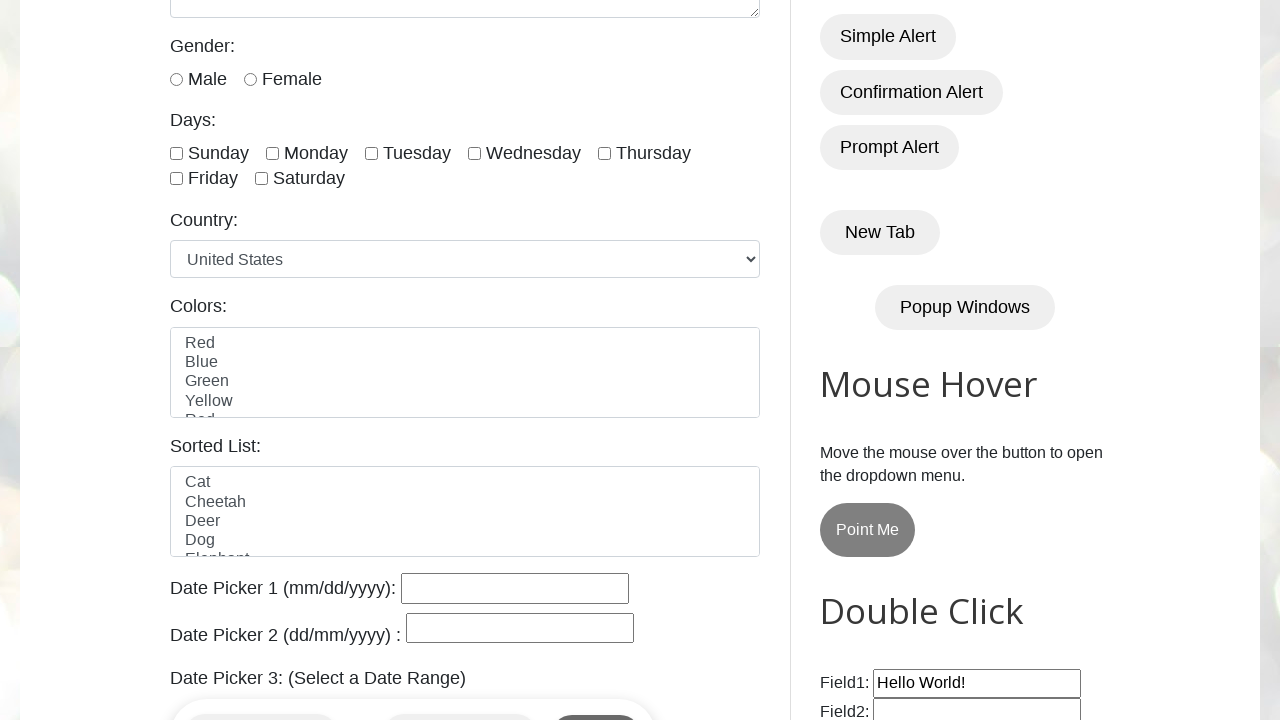

Scrolled down by one window height to reach pagination table
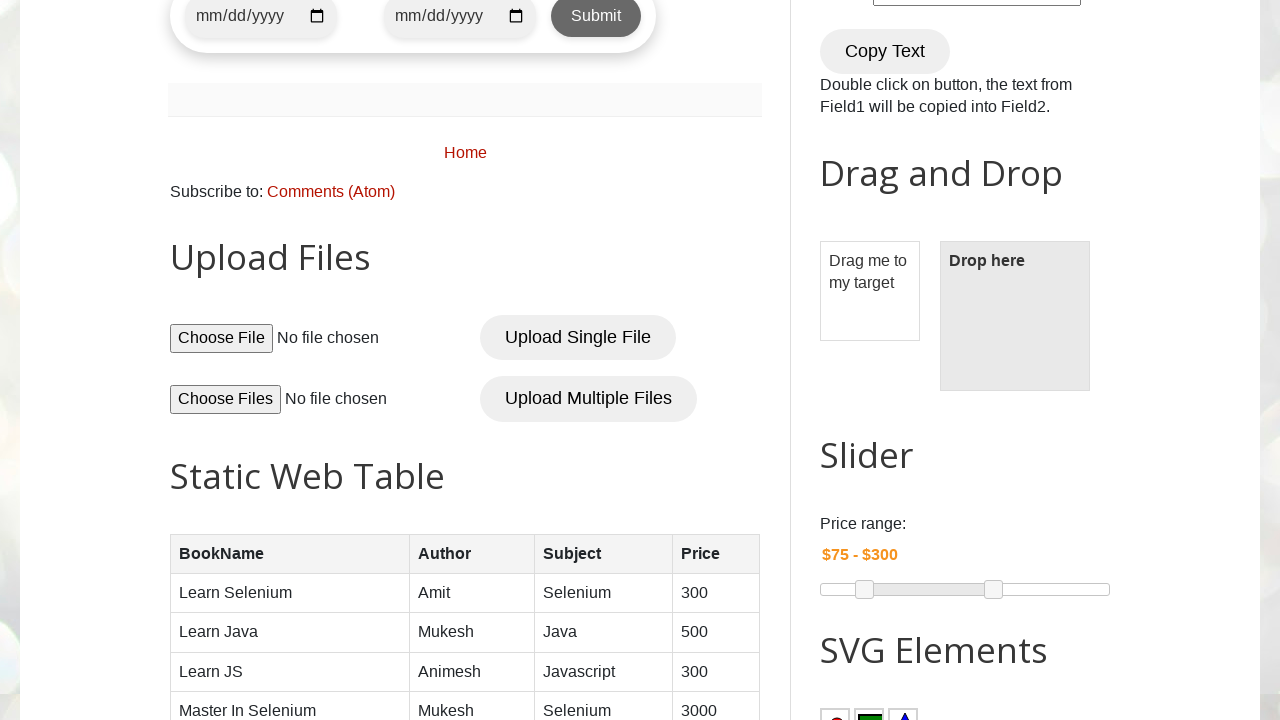

Waited 1 second for page content to settle
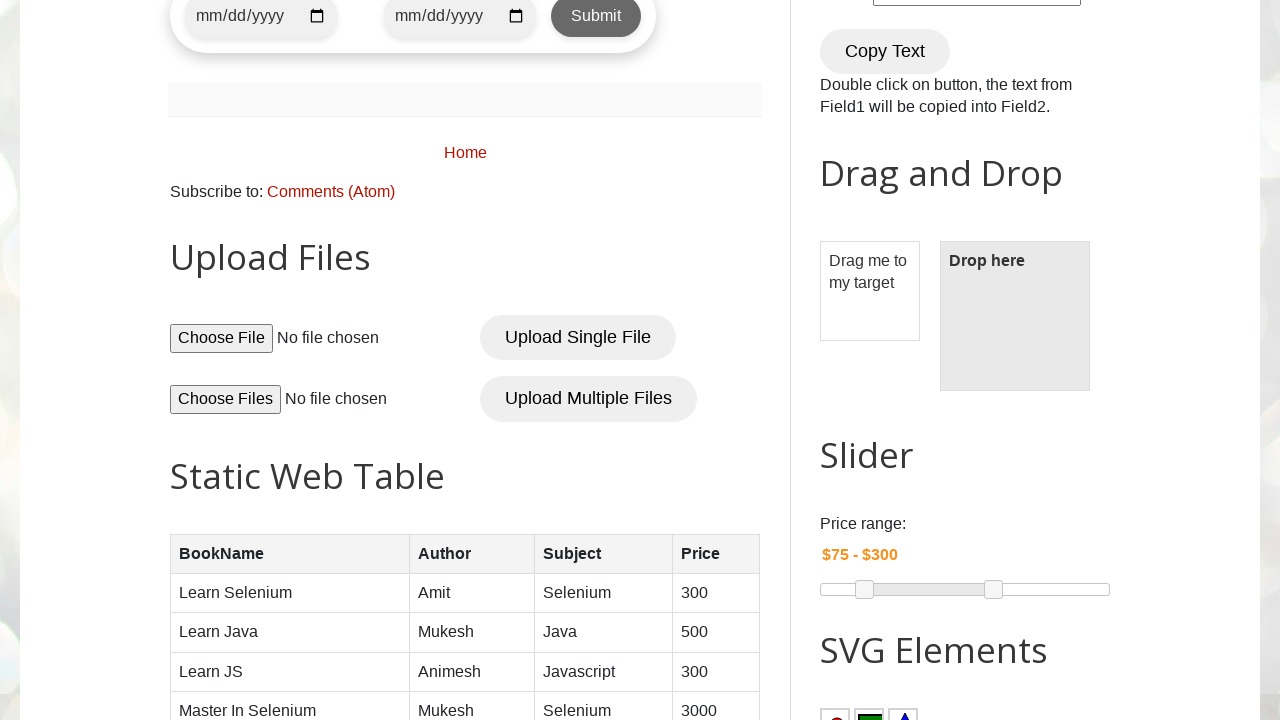

Scrolled down by one window height to reach pagination table
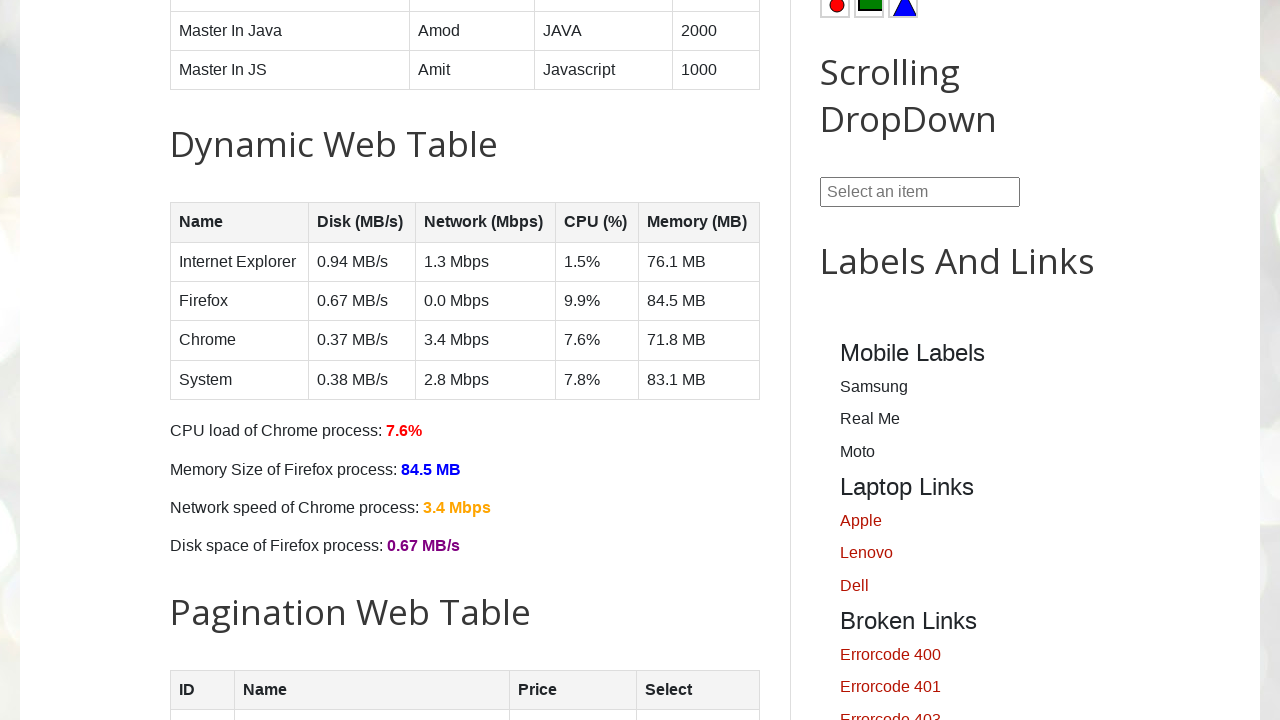

Waited 1 second for page content to settle
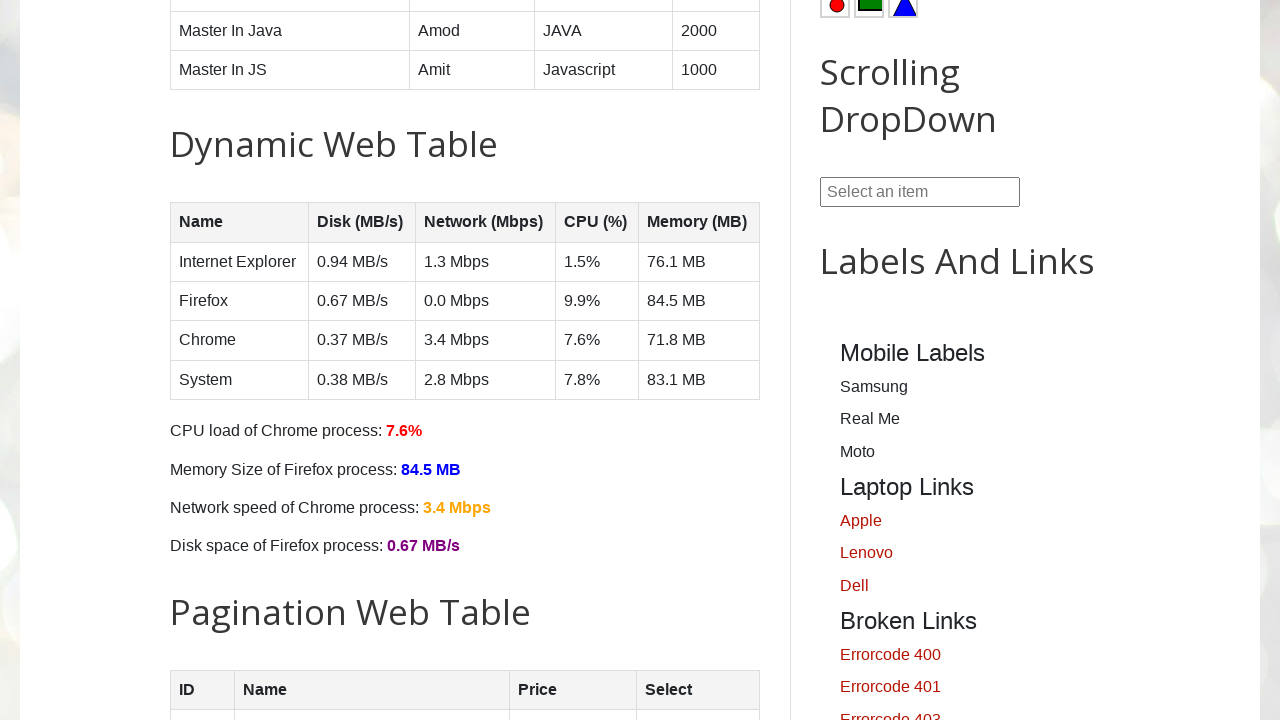

Located checkbox in row 1 of table
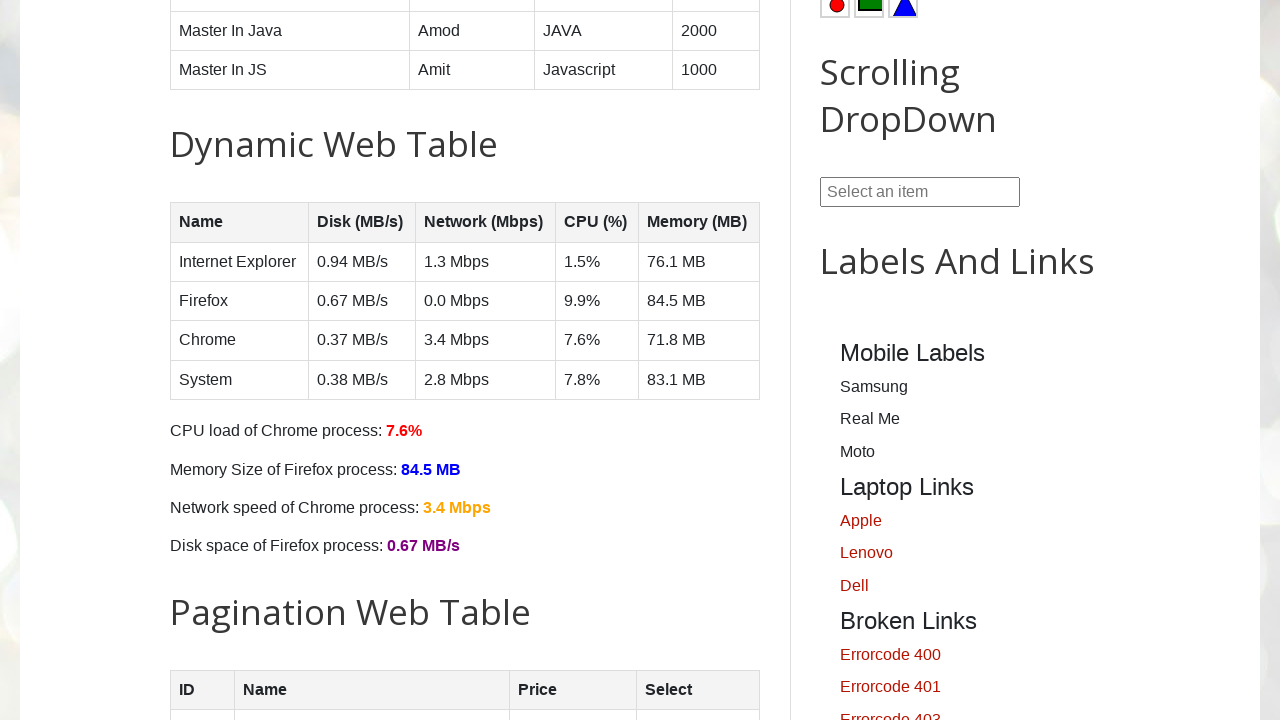

Clicked checkbox in row 1 at (651, 361) on xpath=//table//tr[1]//input[@type='checkbox'][1]
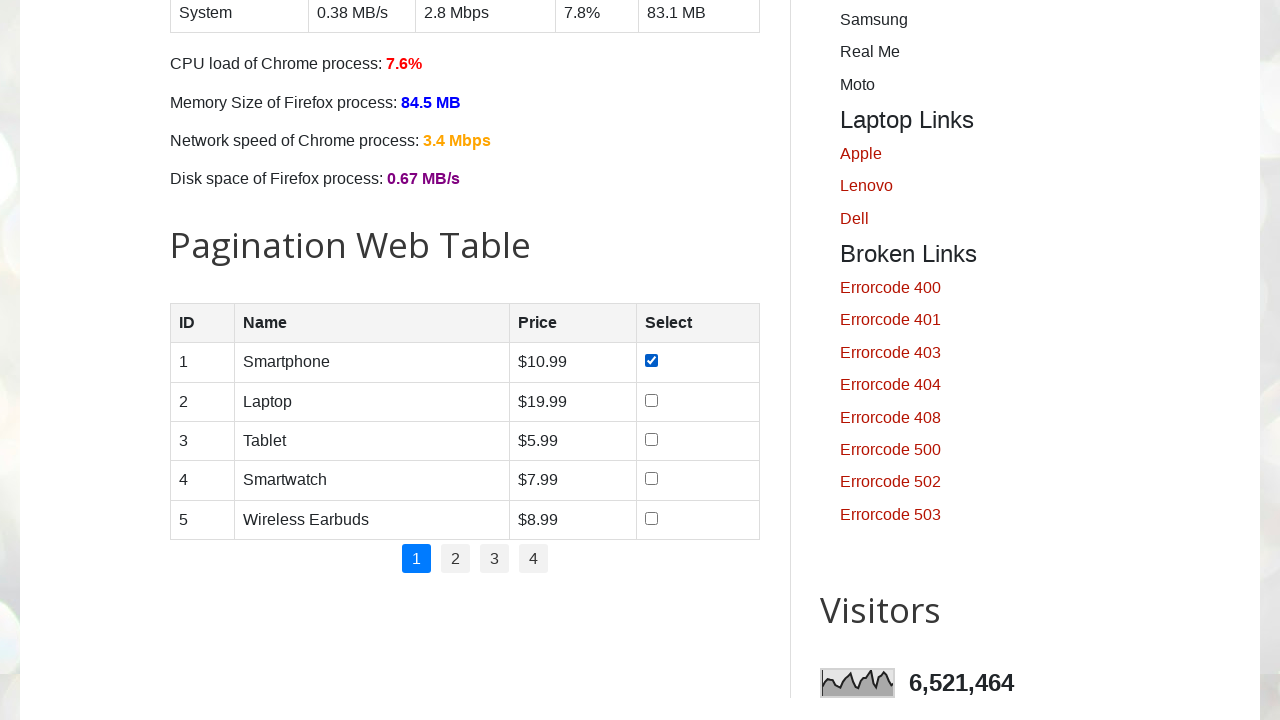

Verified that checkbox in row 1 is checked
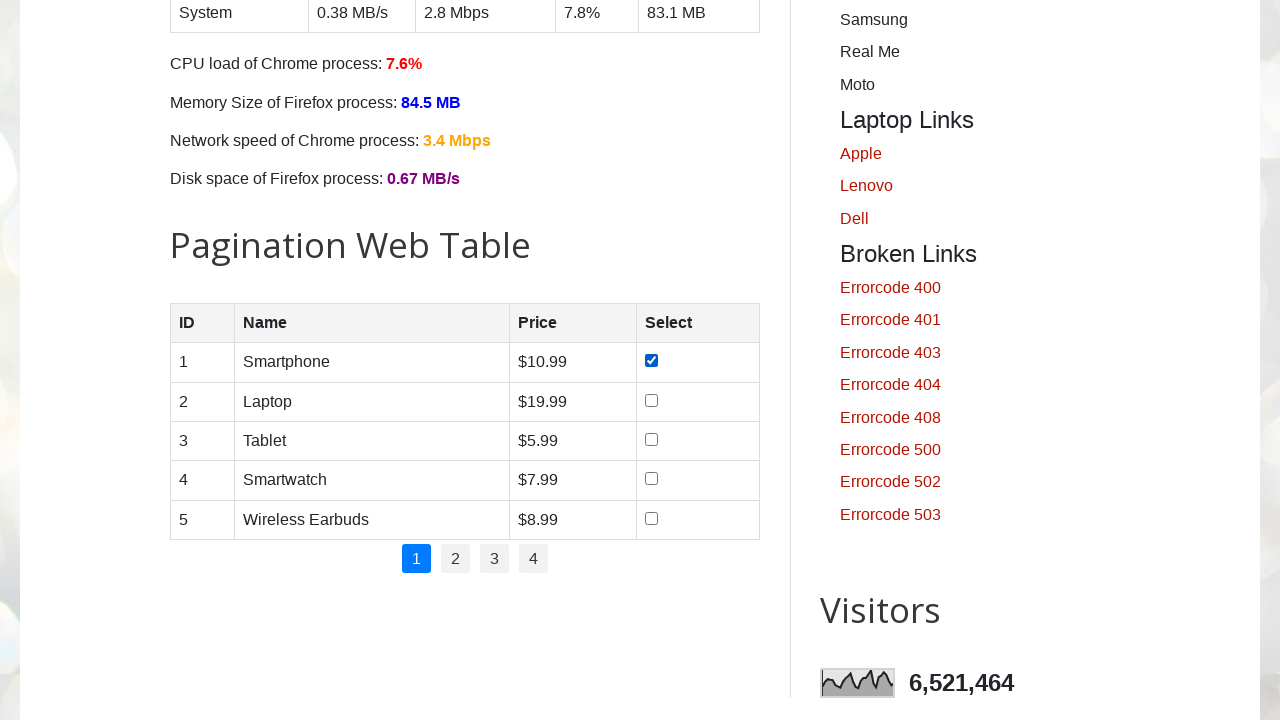

Located pagination link for page 2
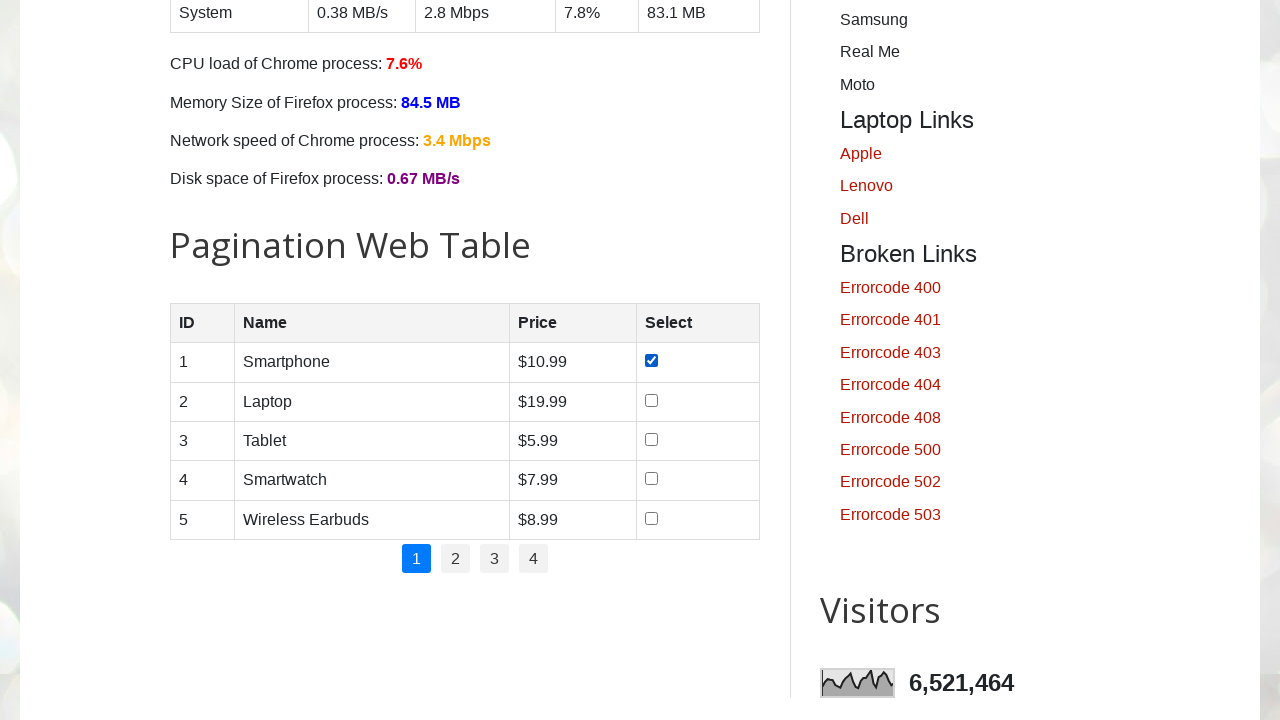

Clicked pagination link to navigate to page 2 at (456, 559) on xpath=//a[text()='2']
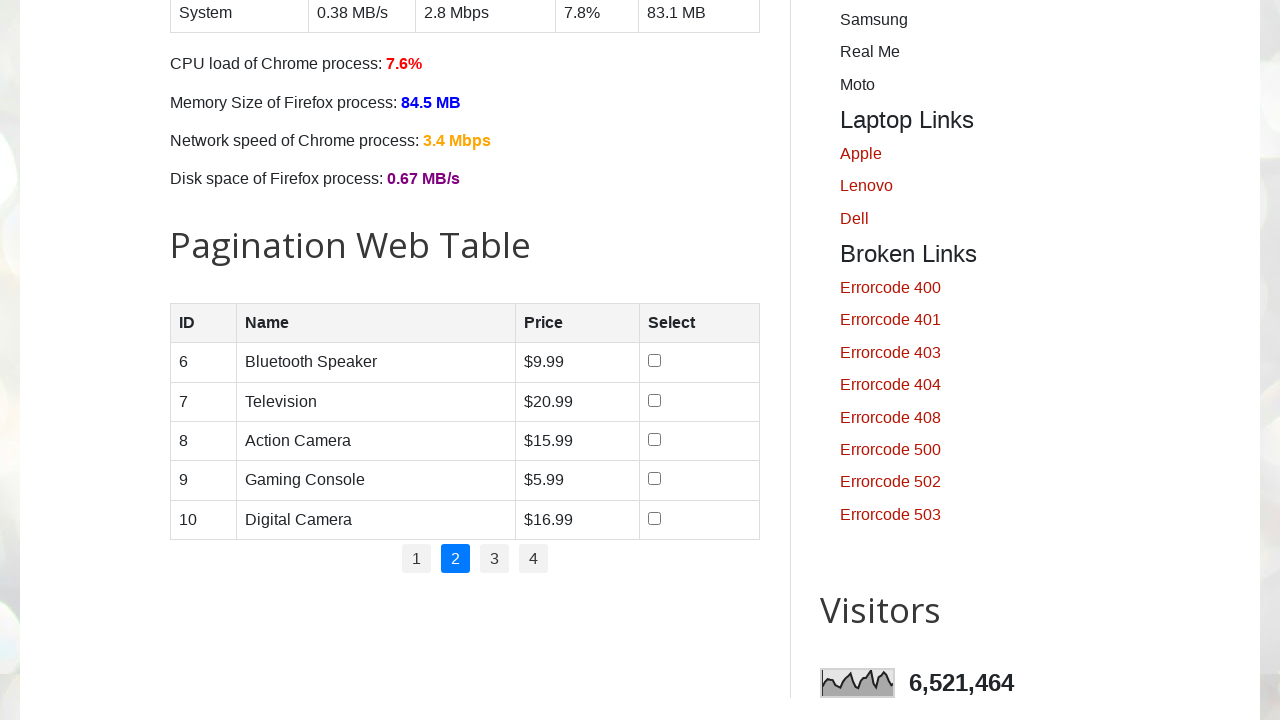

Waited 500ms for page 2 content to load
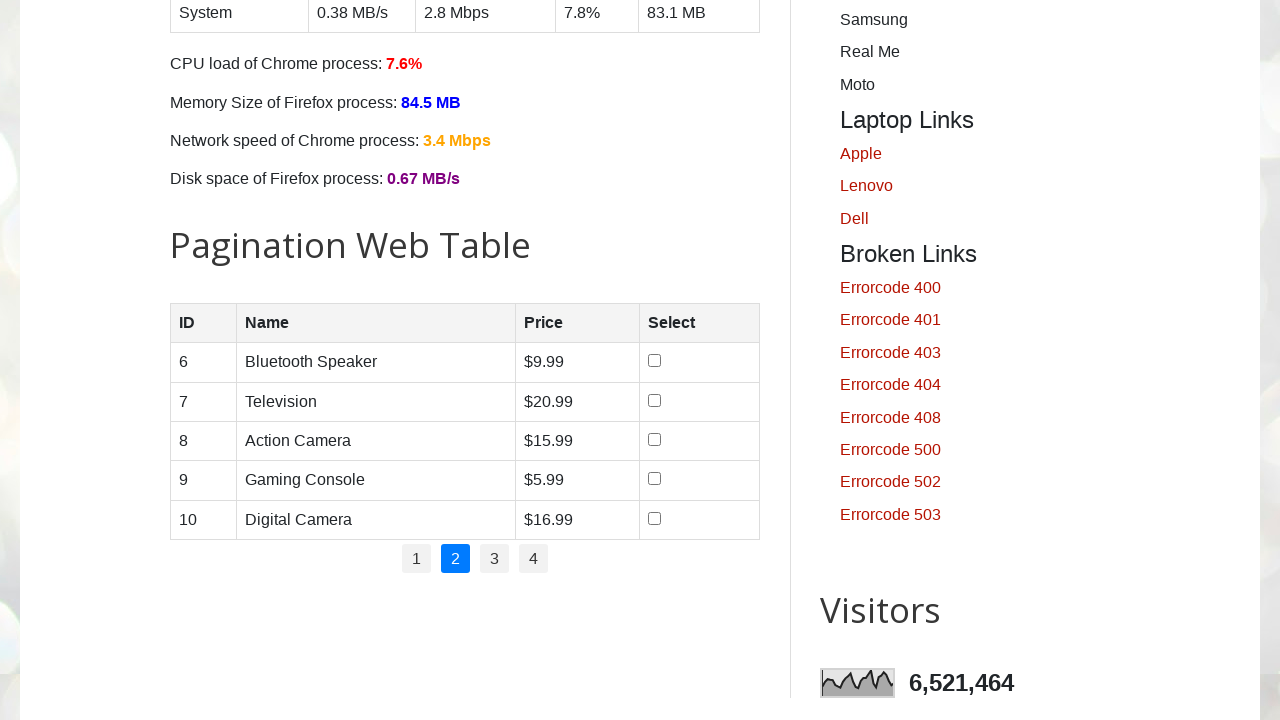

Located checkbox in row 3 of page 2
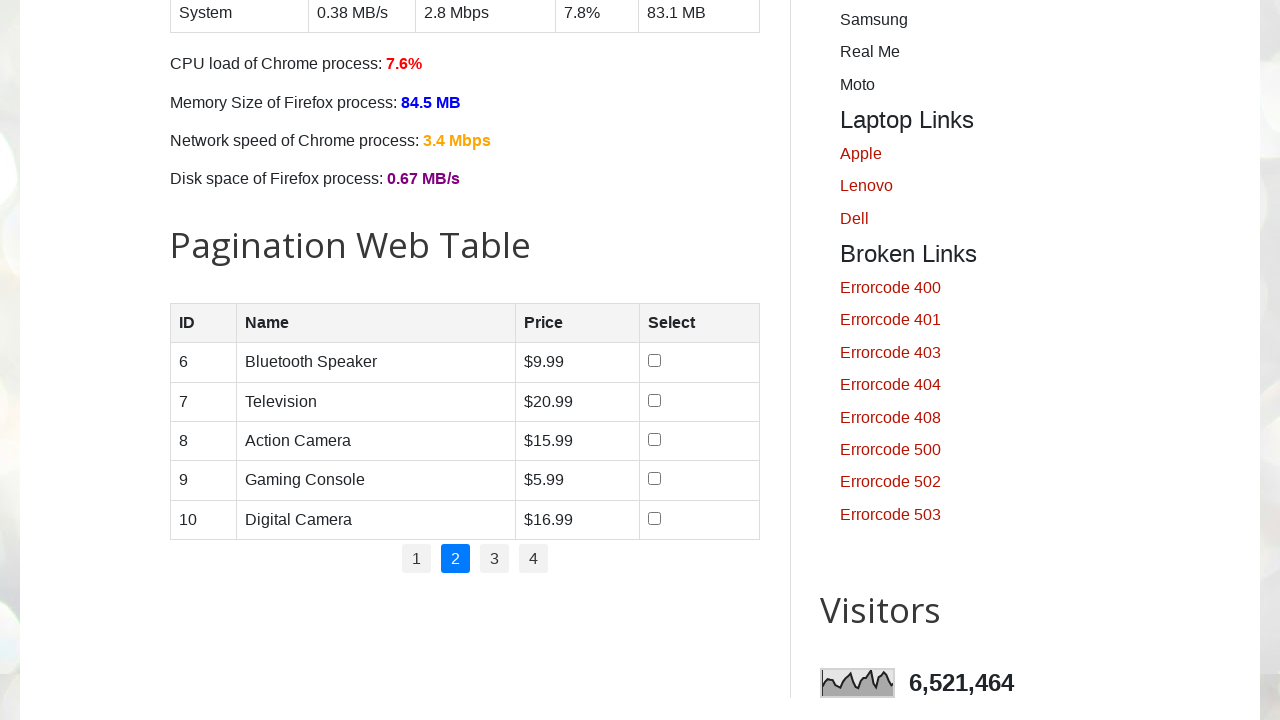

Clicked checkbox in row 3 of page 2 at (654, 439) on xpath=//table//tr[3]//input[@type='checkbox'][1]
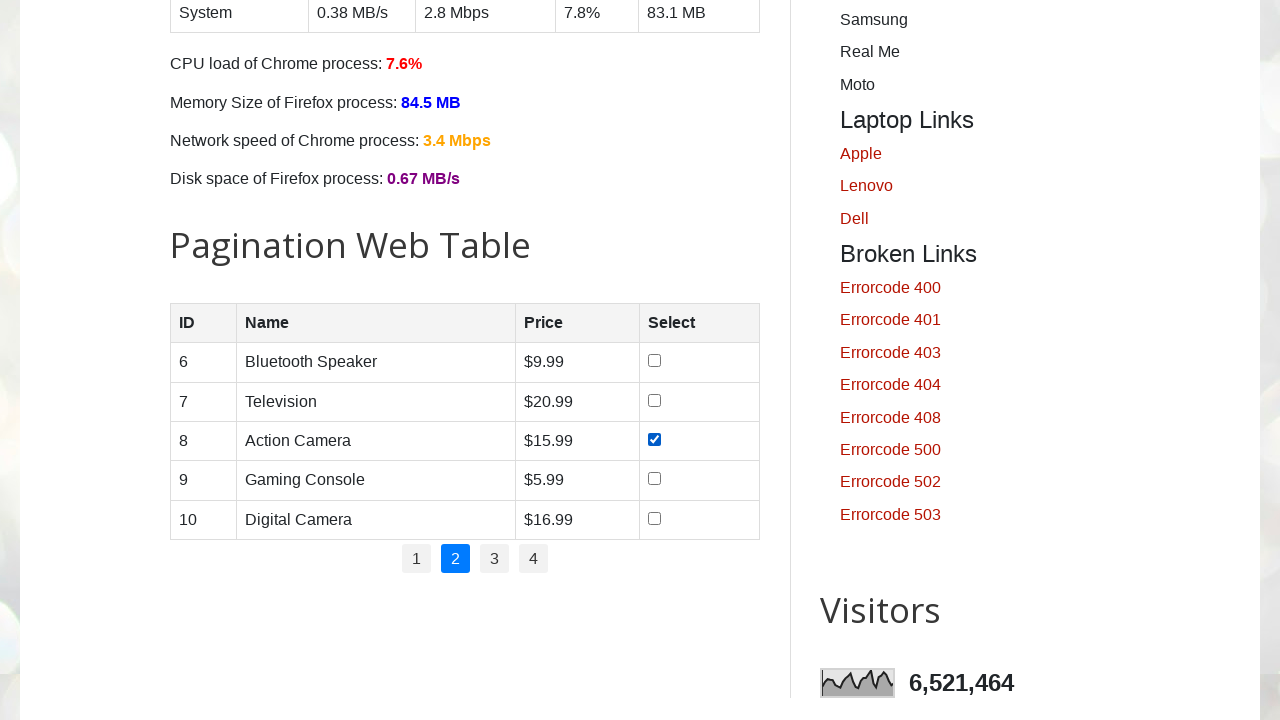

Verified that checkbox in row 3 of page 2 is checked
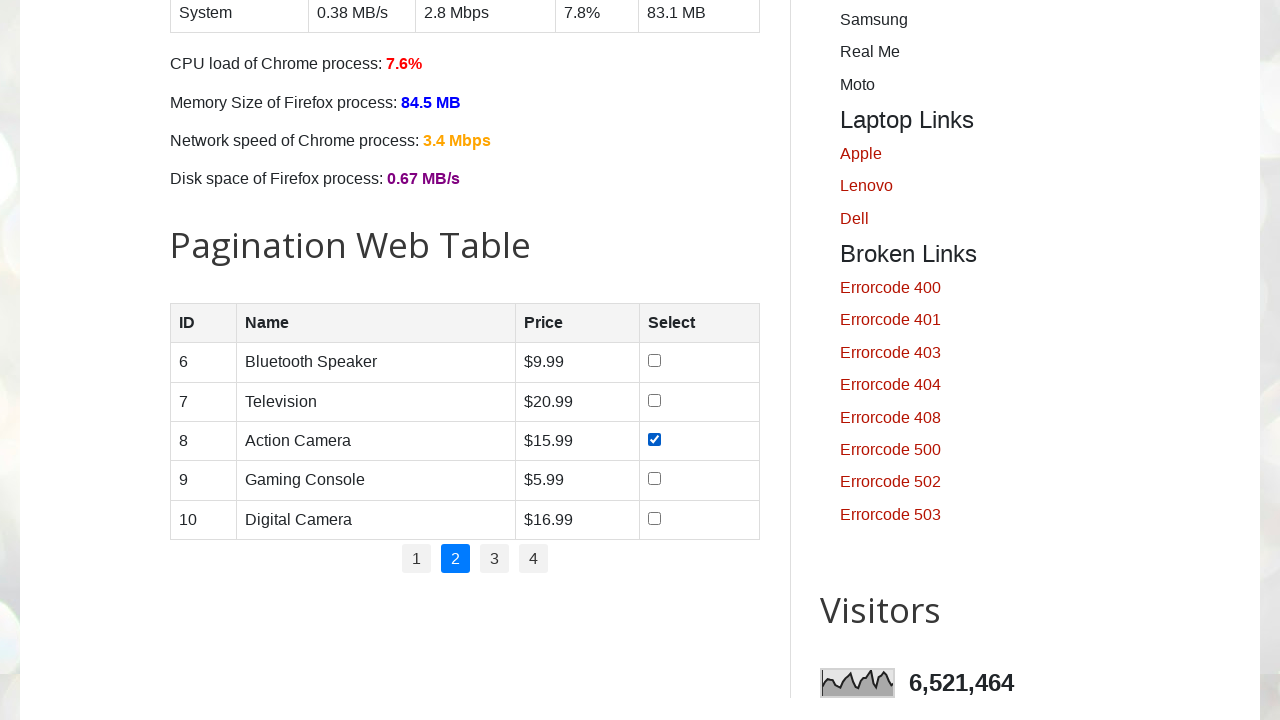

Located pagination link for page 3
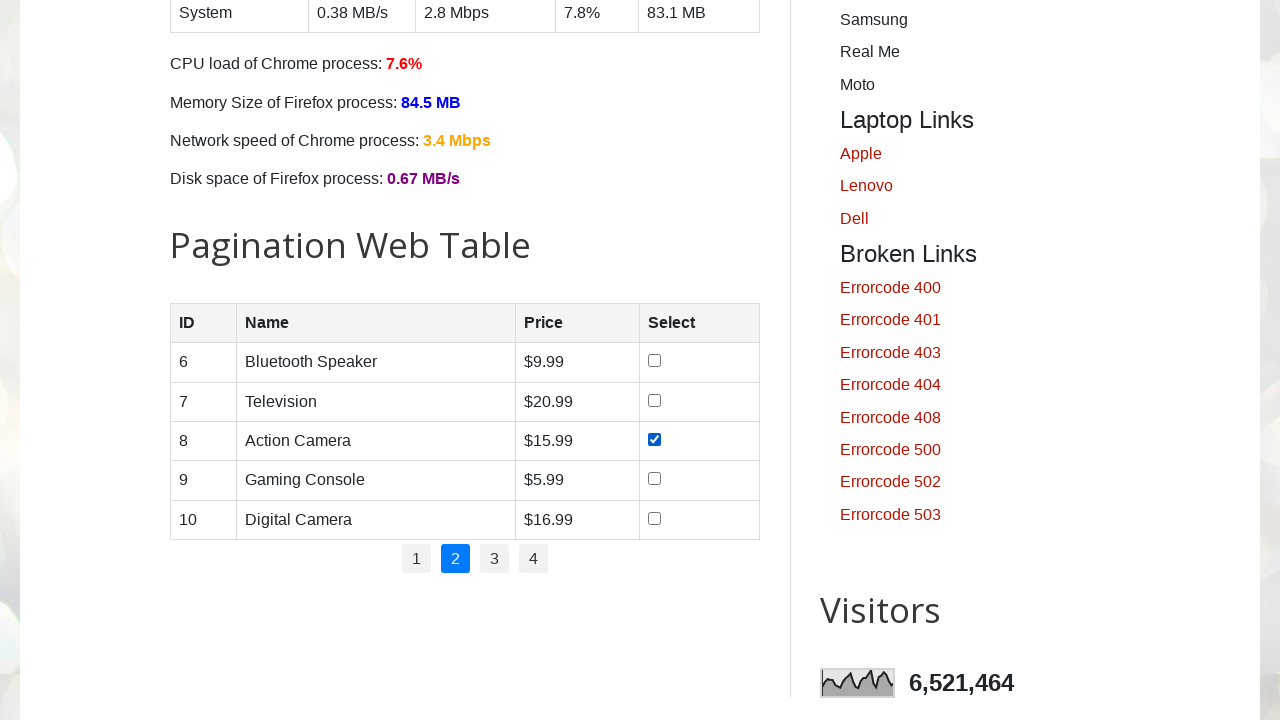

Clicked pagination link to navigate to page 3 at (494, 559) on xpath=//a[text()='2']/following::a[1]
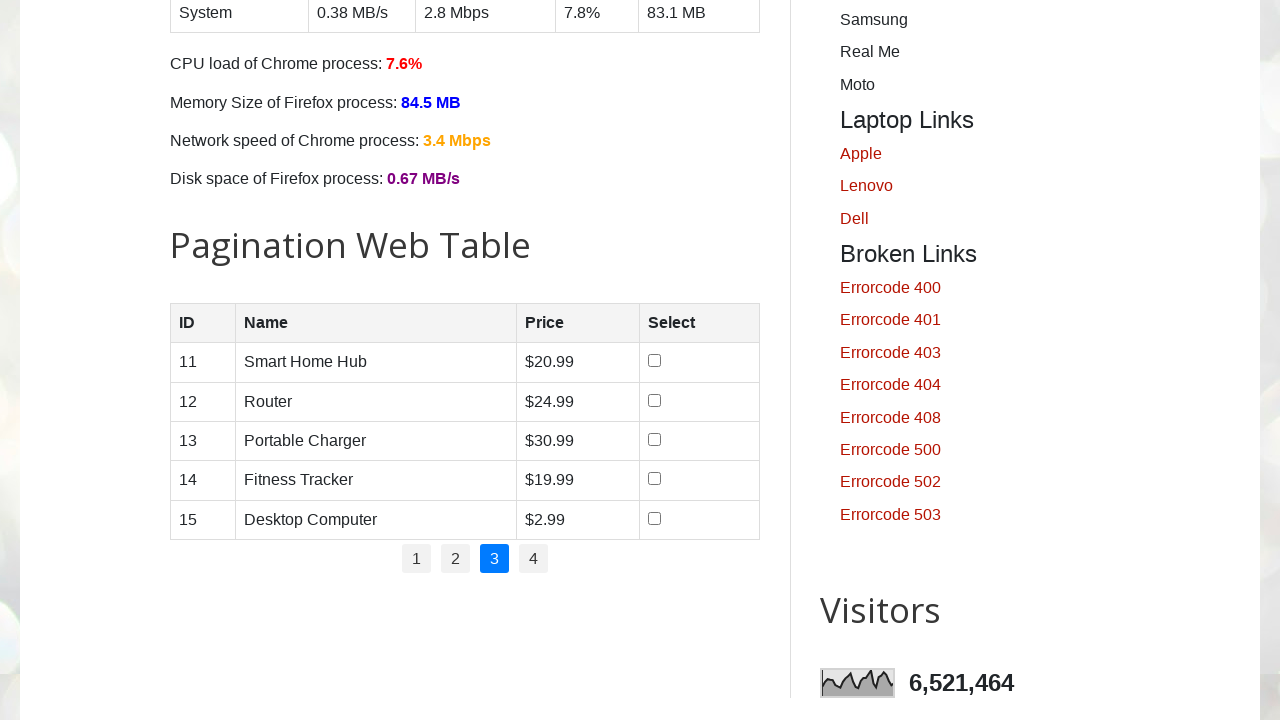

Waited 1 second for page 3 content to load
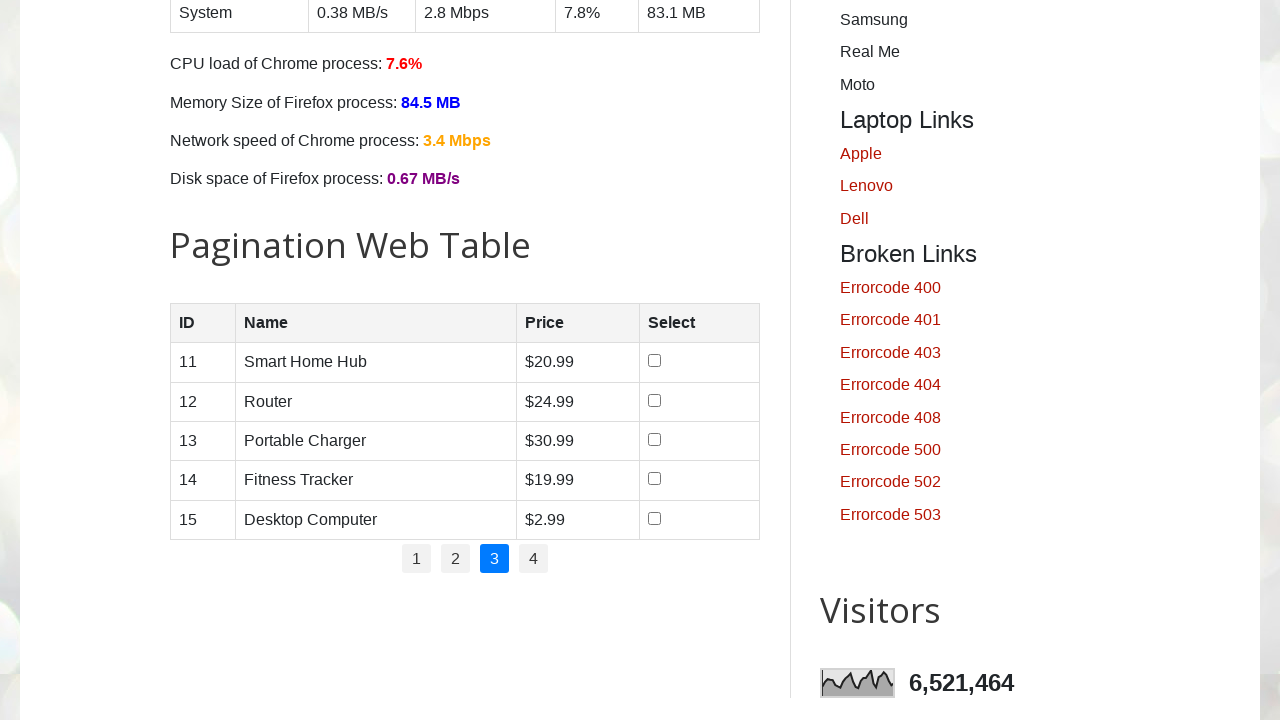

Located checkbox in row 2 of page 3
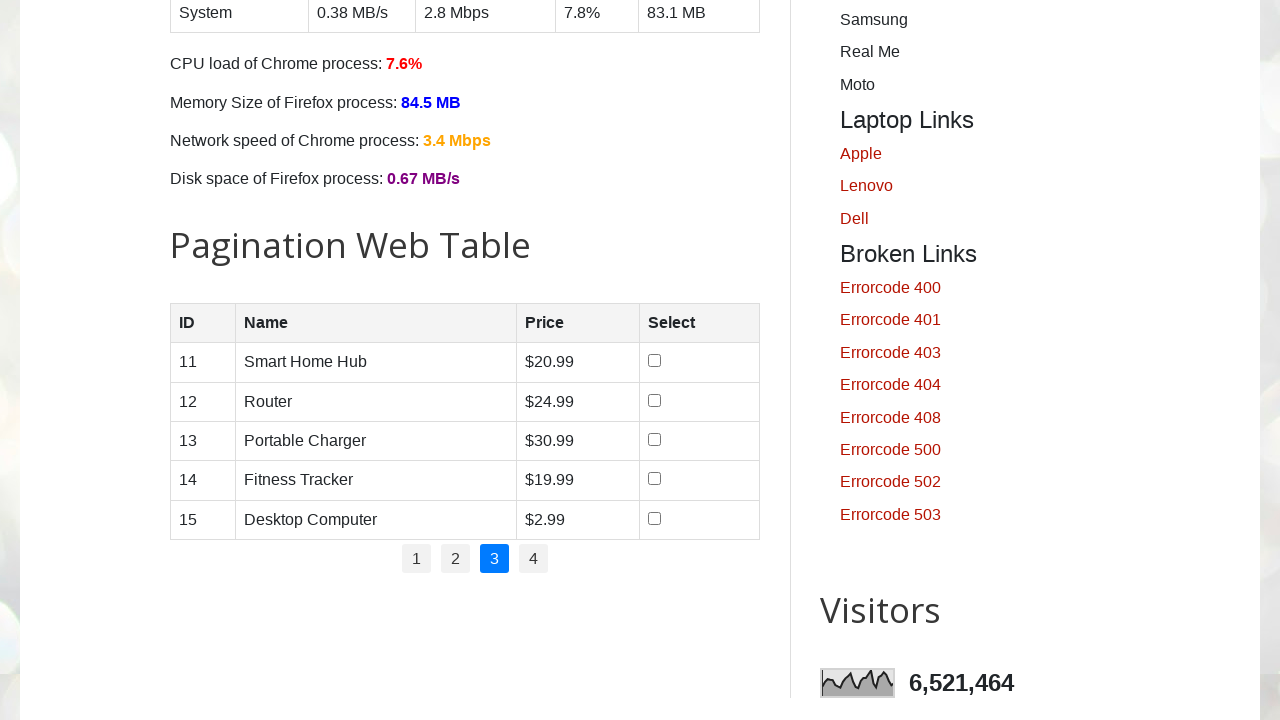

Clicked checkbox in row 2 of page 3 at (655, 400) on xpath=//table//tr[2]//input[@type='checkbox'][1]
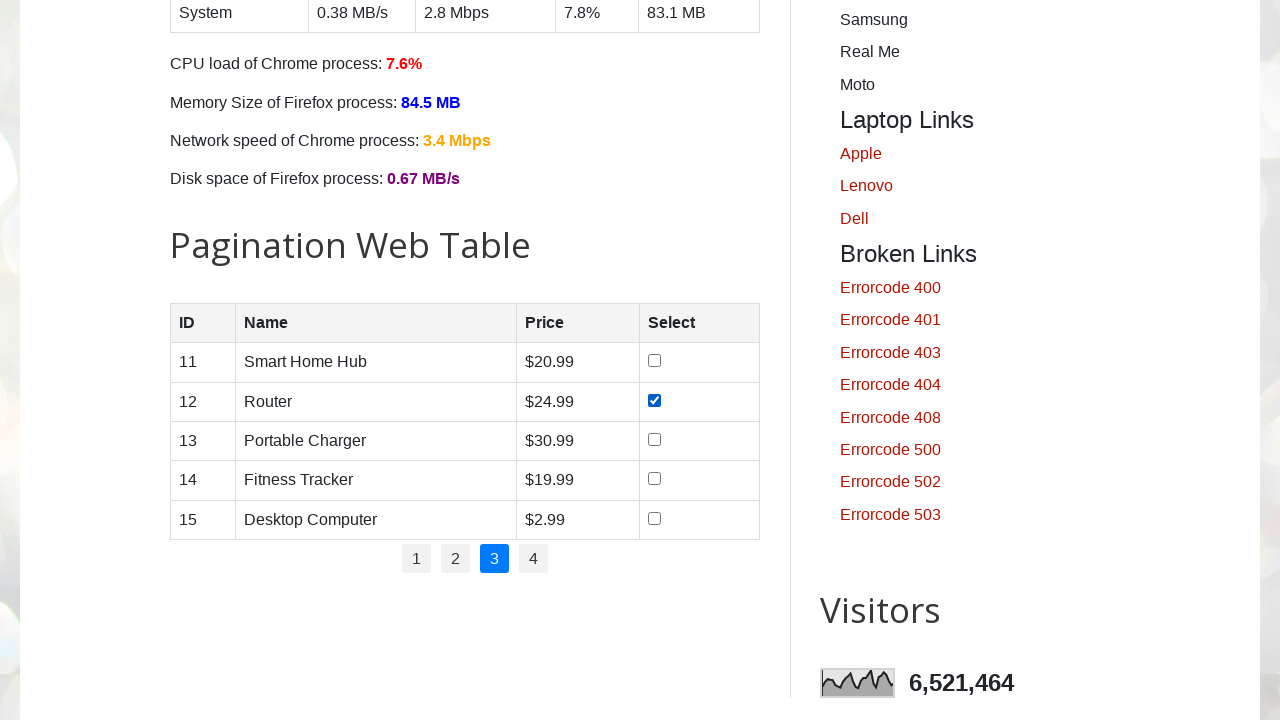

Verified that checkbox in row 2 of page 3 is checked
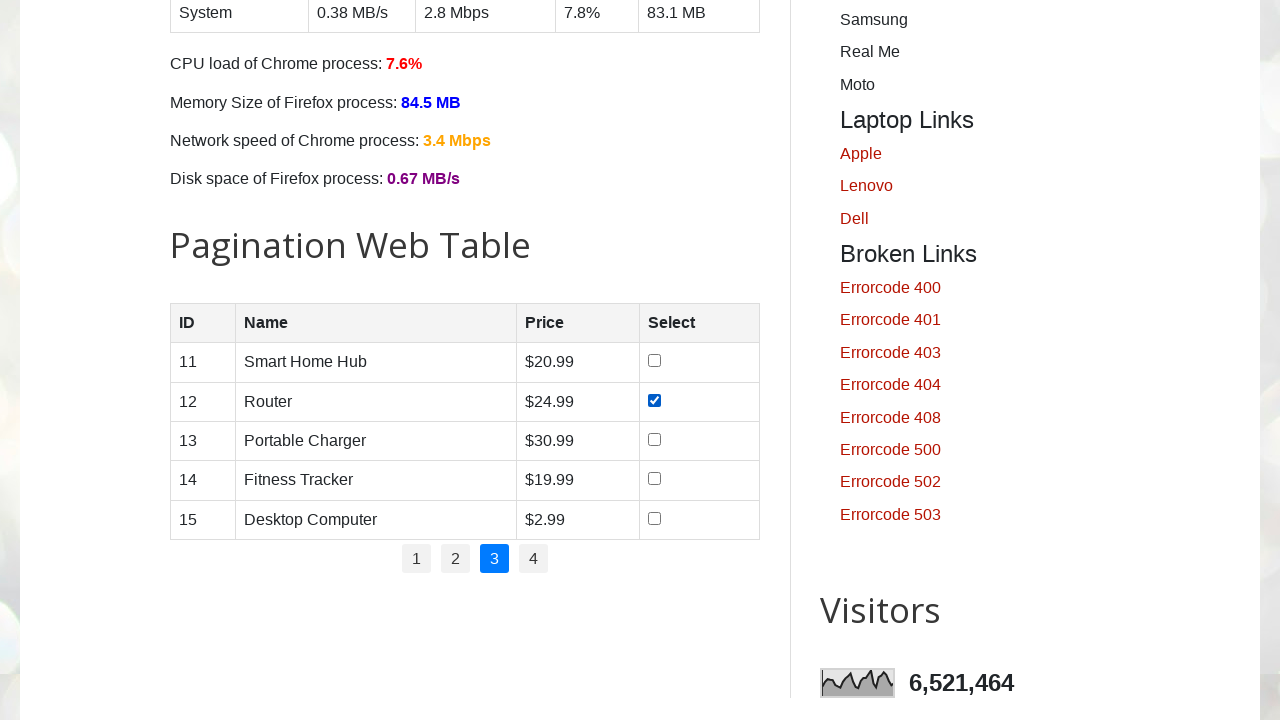

Pressed PageDown key to scroll down towards dynamic button
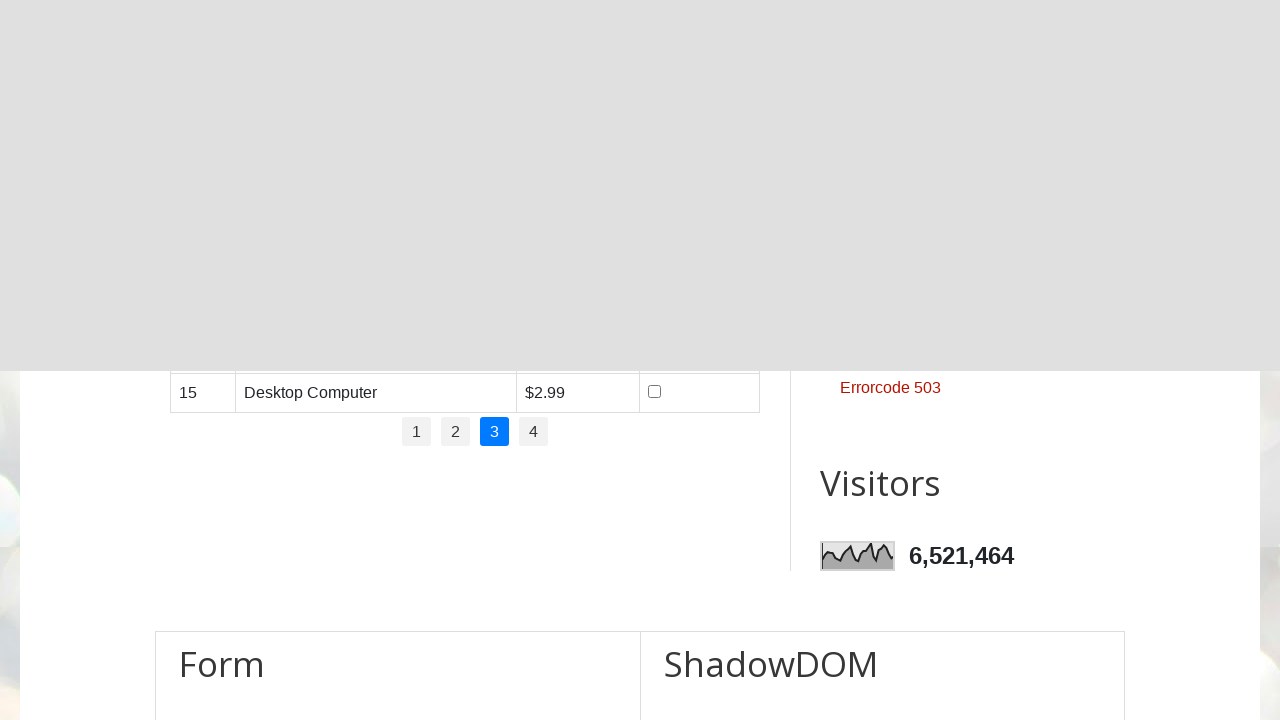

Pressed PageDown key to scroll down towards dynamic button
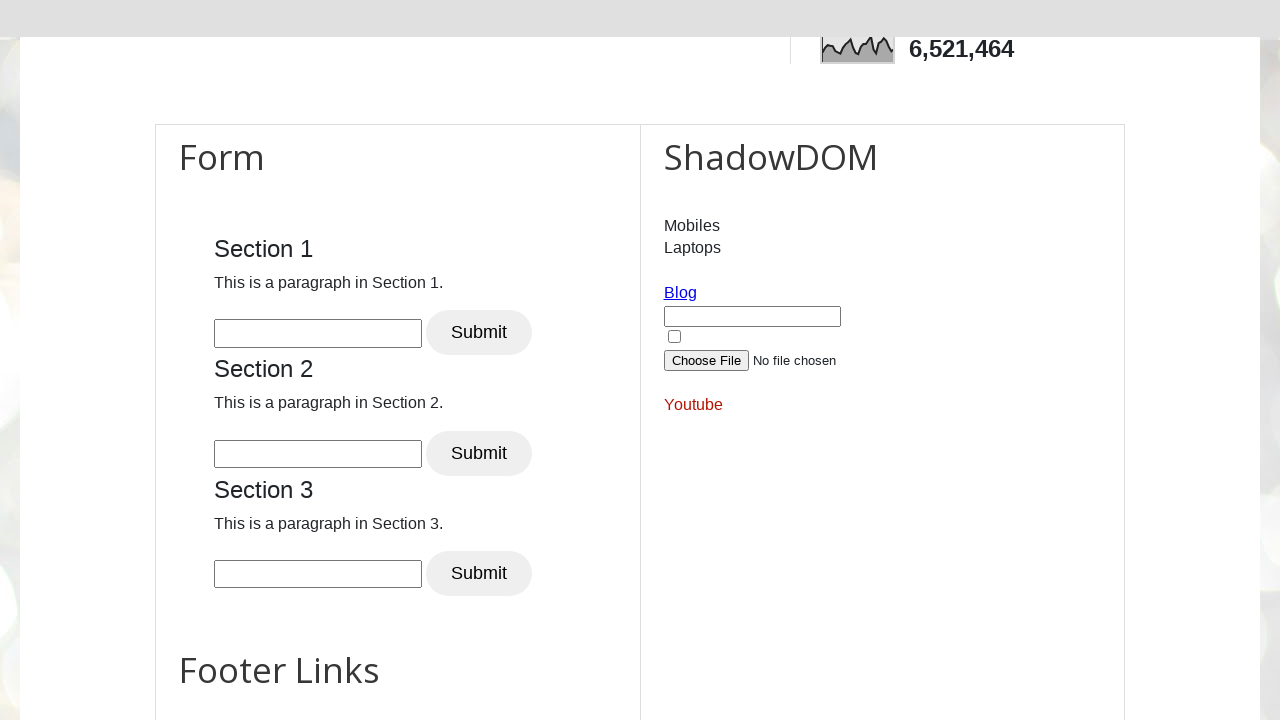

Located the start button
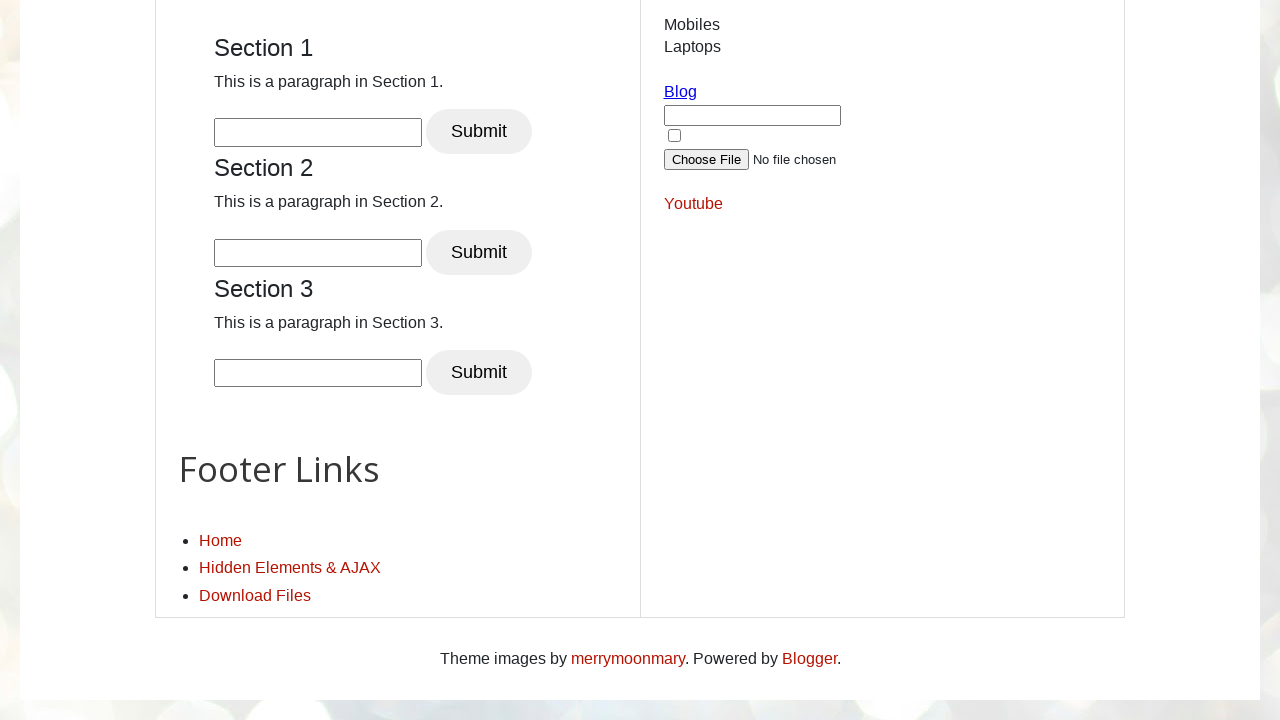

Clicked the start button to initiate dynamic action at (874, 361) on xpath=//button[contains(@name, 'start')]
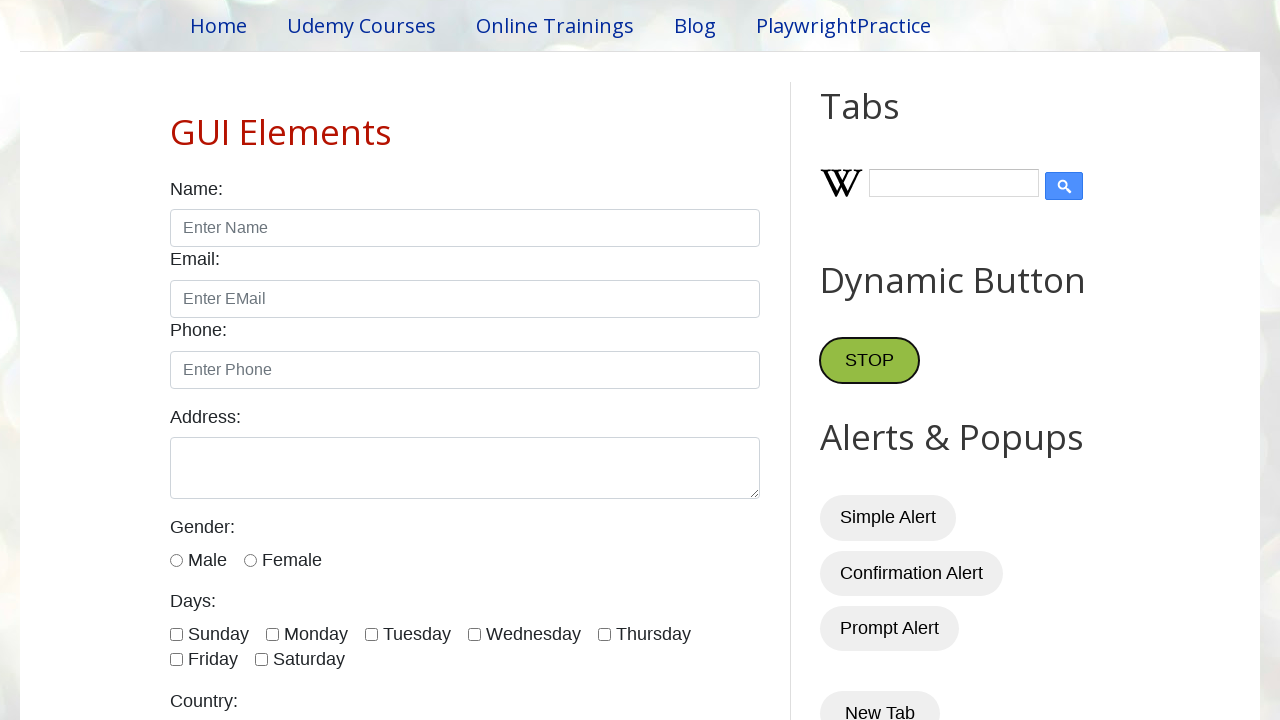

Waited for button state to change from start to stop
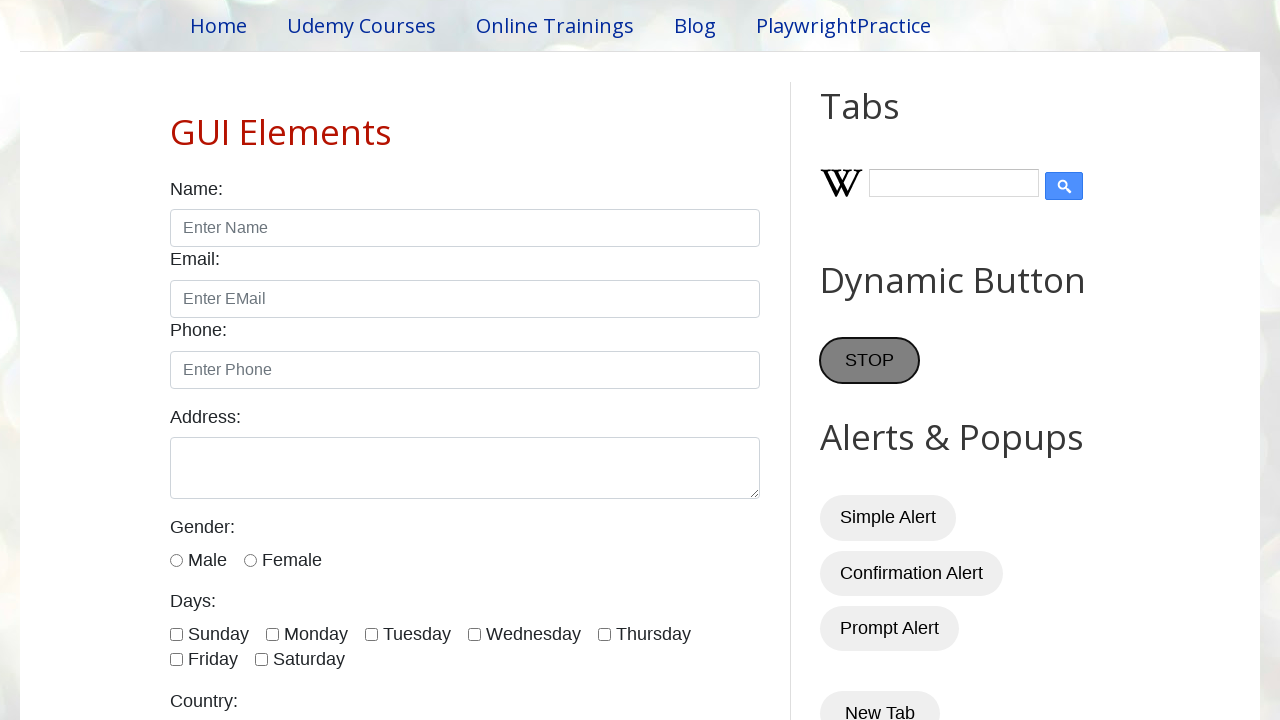

Located the stop button
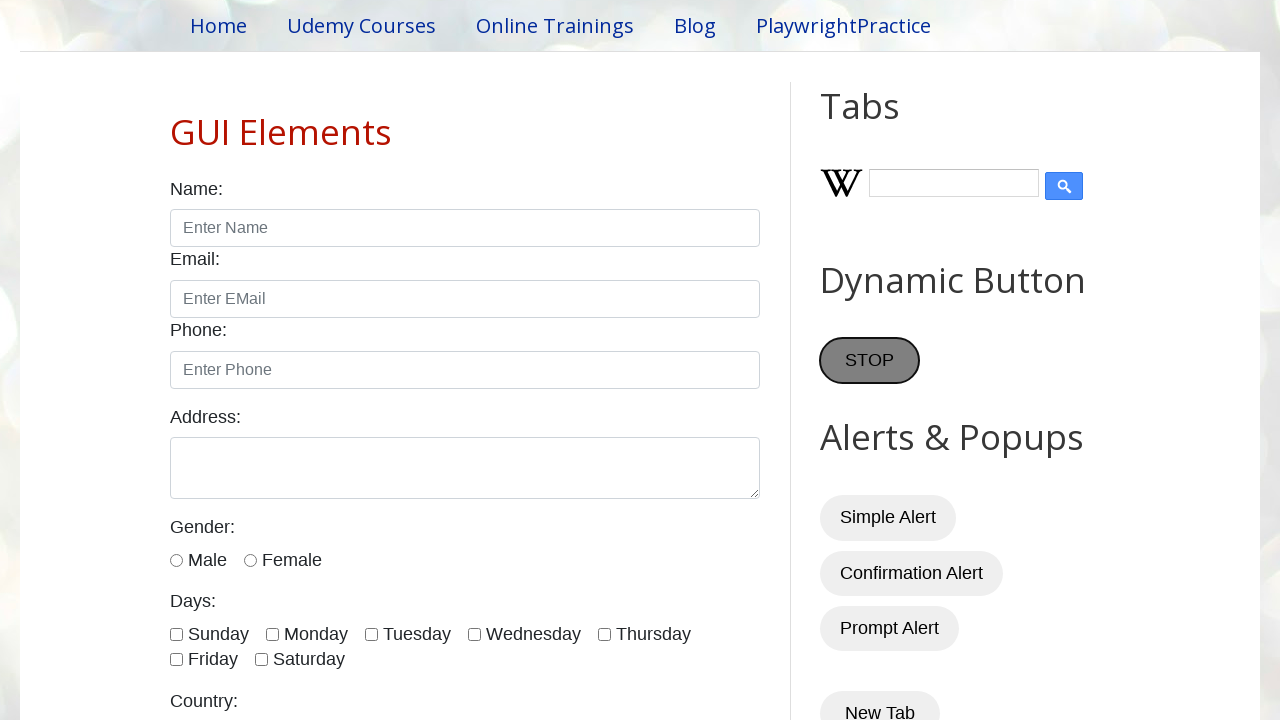

Clicked the stop button to end dynamic action at (870, 361) on xpath=//button[contains(@class, 'stop')]
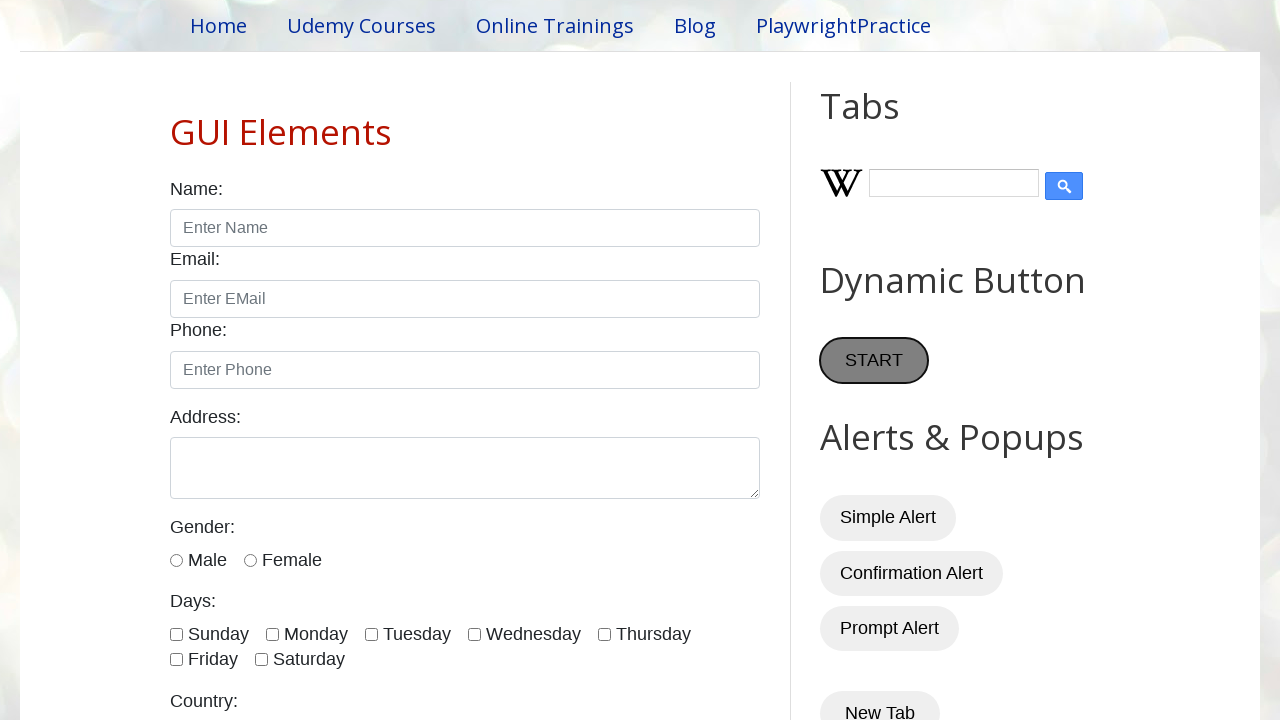

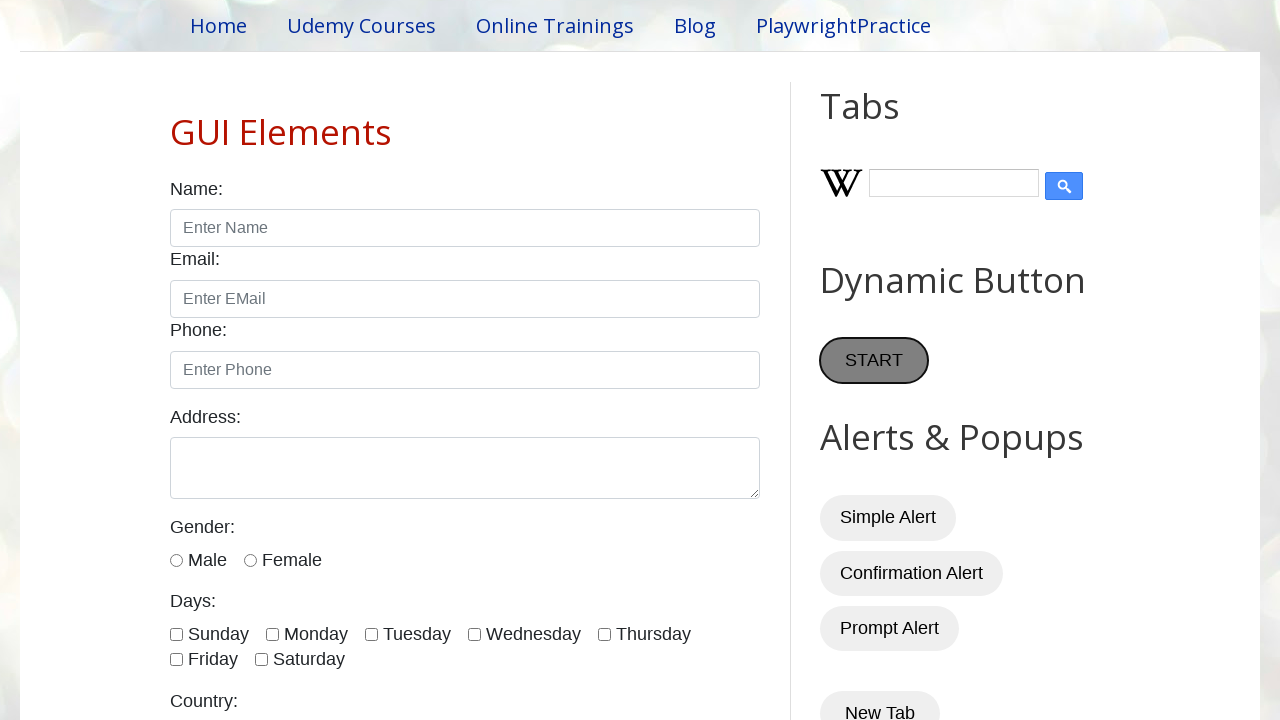